Tests that the complete all checkbox updates state when individual items are completed or cleared

Starting URL: https://demo.playwright.dev/todomvc

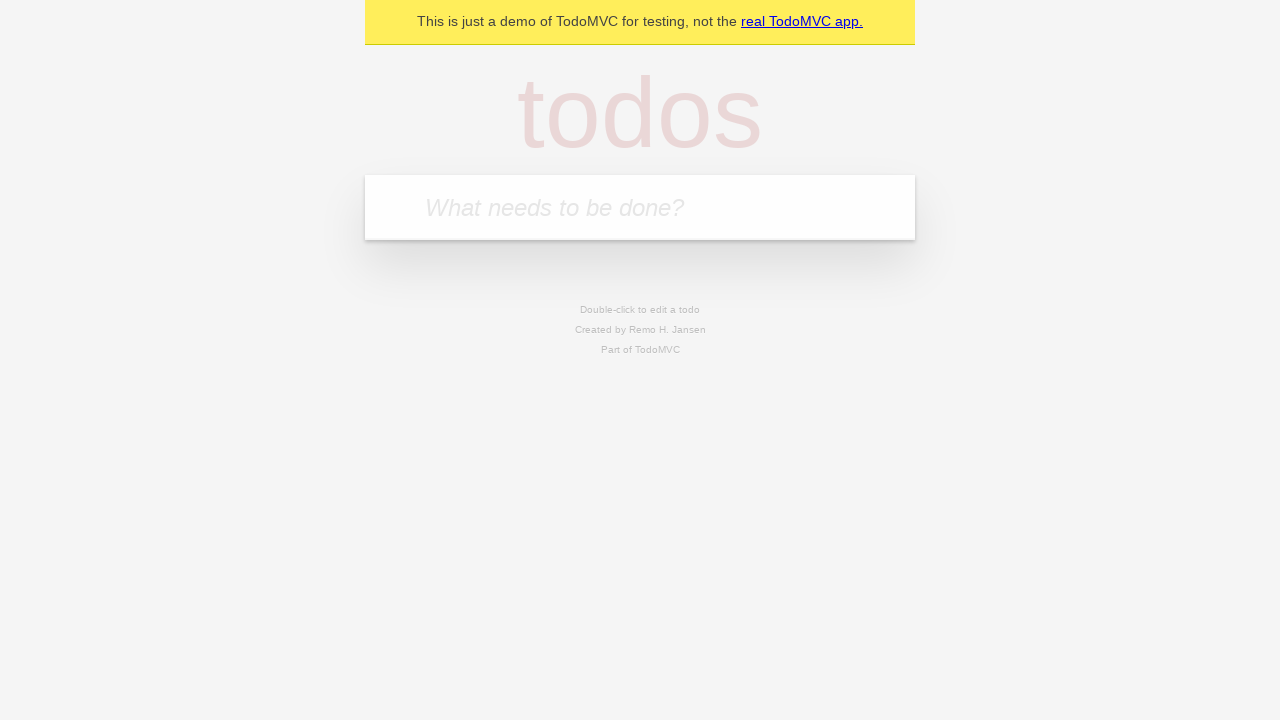

Filled todo input with 'buy some cheese' on internal:attr=[placeholder="What needs to be done?"i]
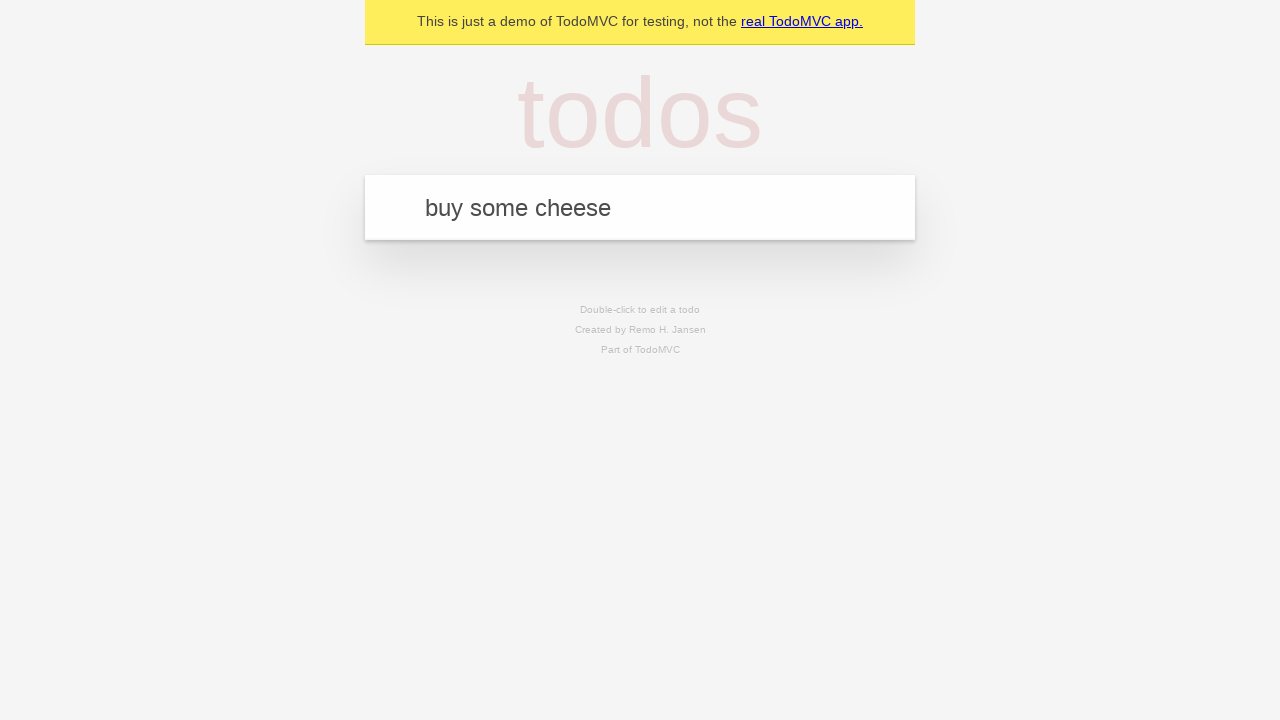

Pressed Enter to add first todo item on internal:attr=[placeholder="What needs to be done?"i]
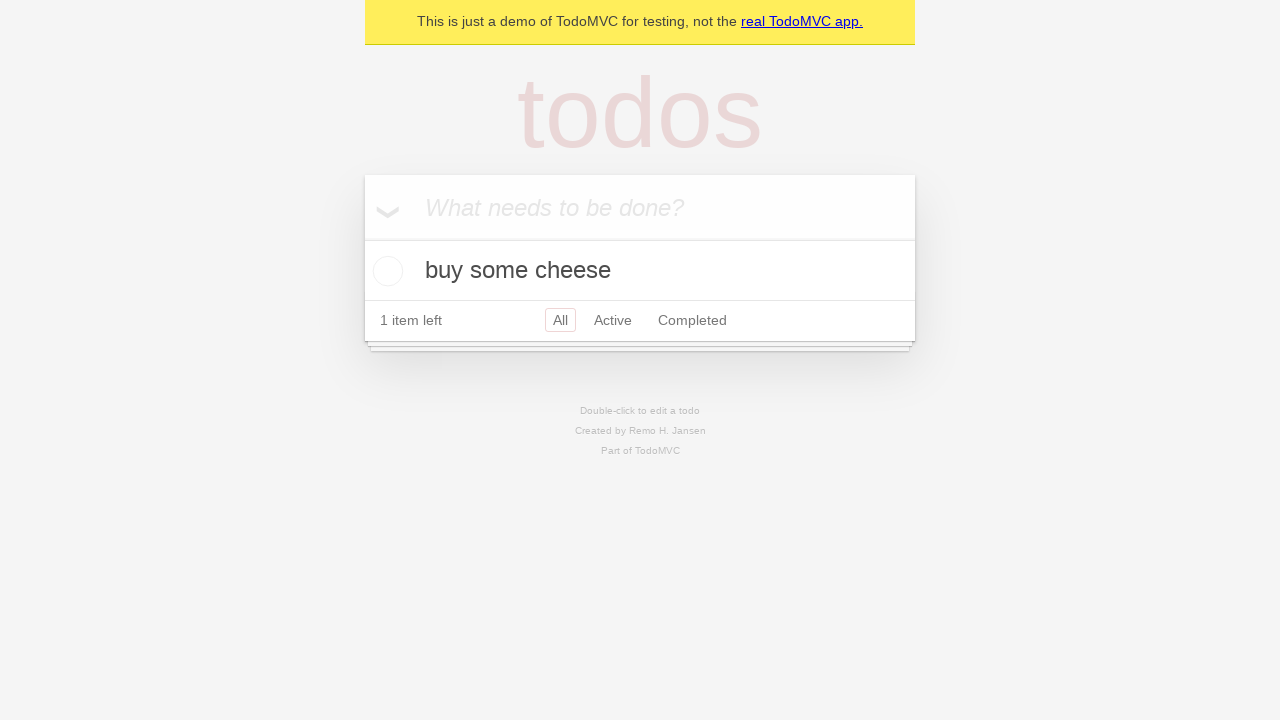

Filled todo input with 'feed the cat' on internal:attr=[placeholder="What needs to be done?"i]
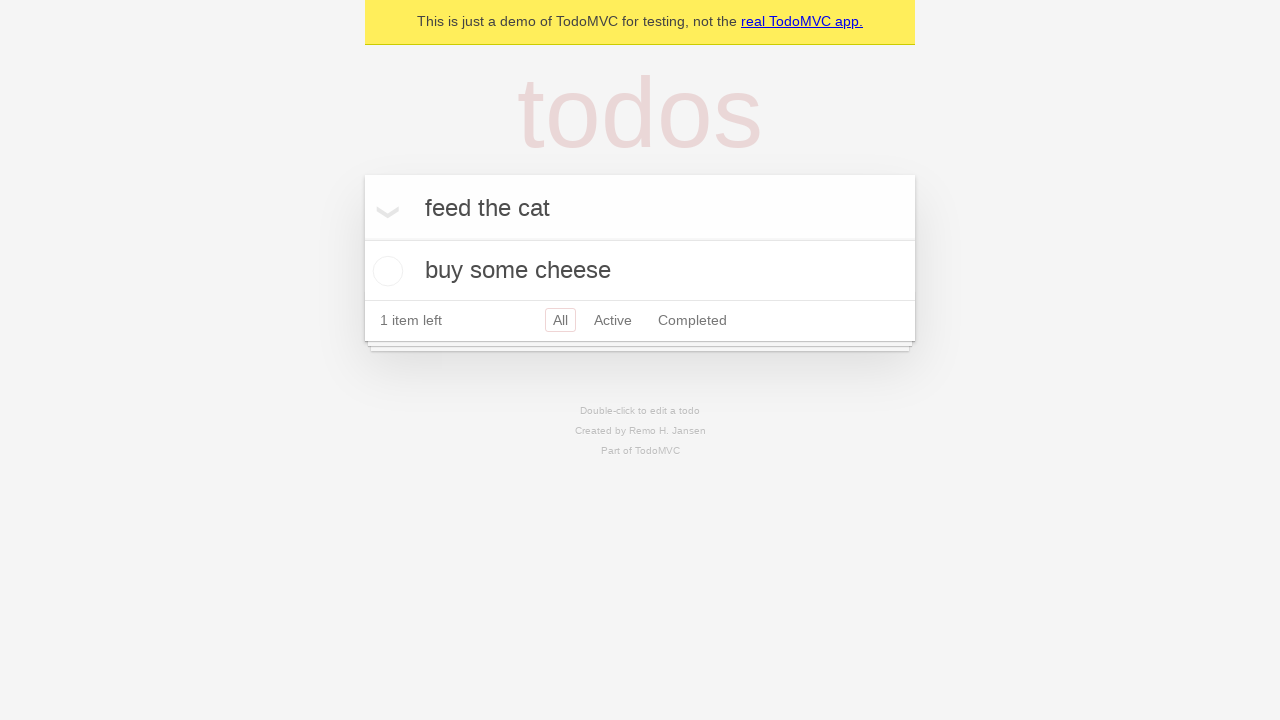

Pressed Enter to add second todo item on internal:attr=[placeholder="What needs to be done?"i]
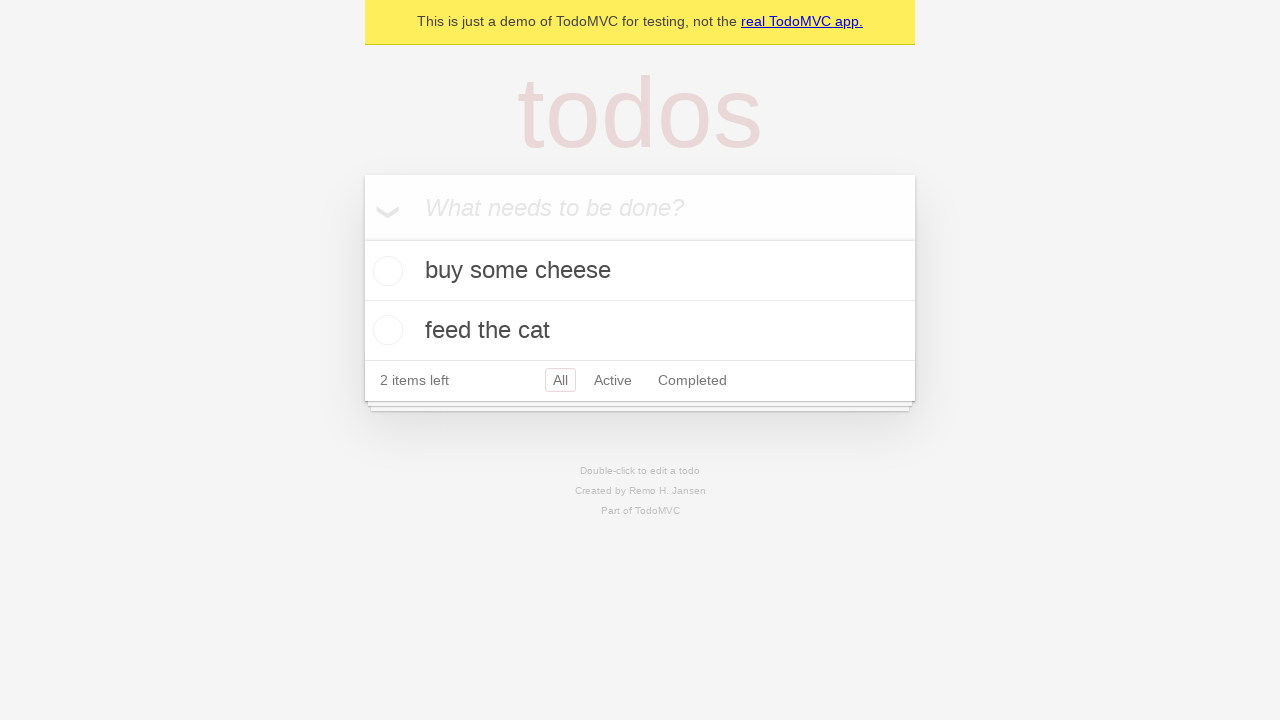

Filled todo input with 'book a doctors appointment' on internal:attr=[placeholder="What needs to be done?"i]
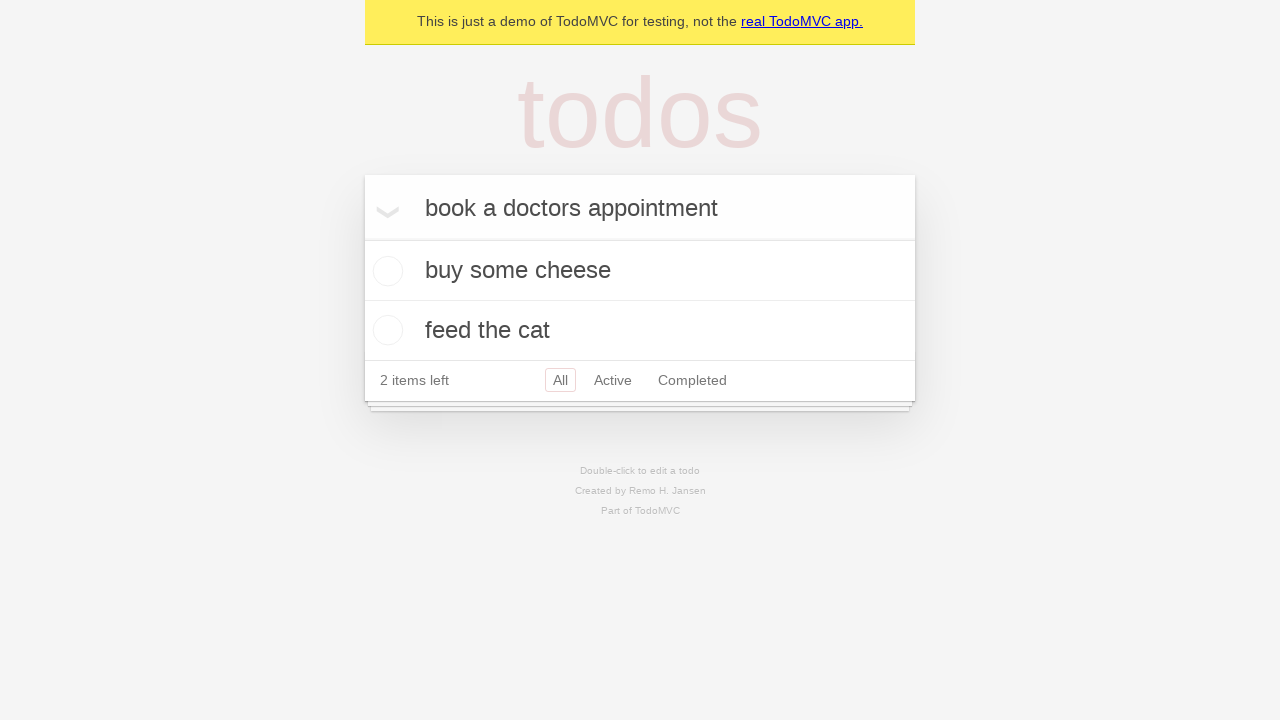

Pressed Enter to add third todo item on internal:attr=[placeholder="What needs to be done?"i]
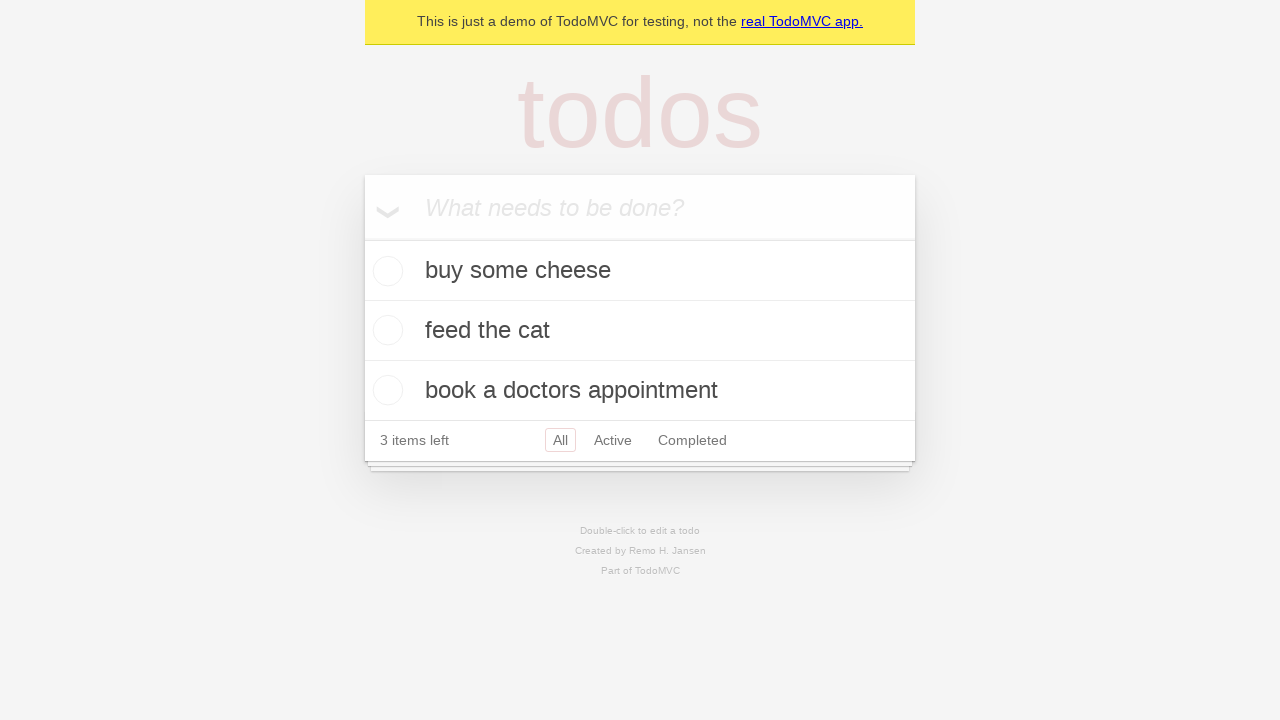

Clicked 'Mark all as complete' checkbox at (362, 238) on internal:label="Mark all as complete"i
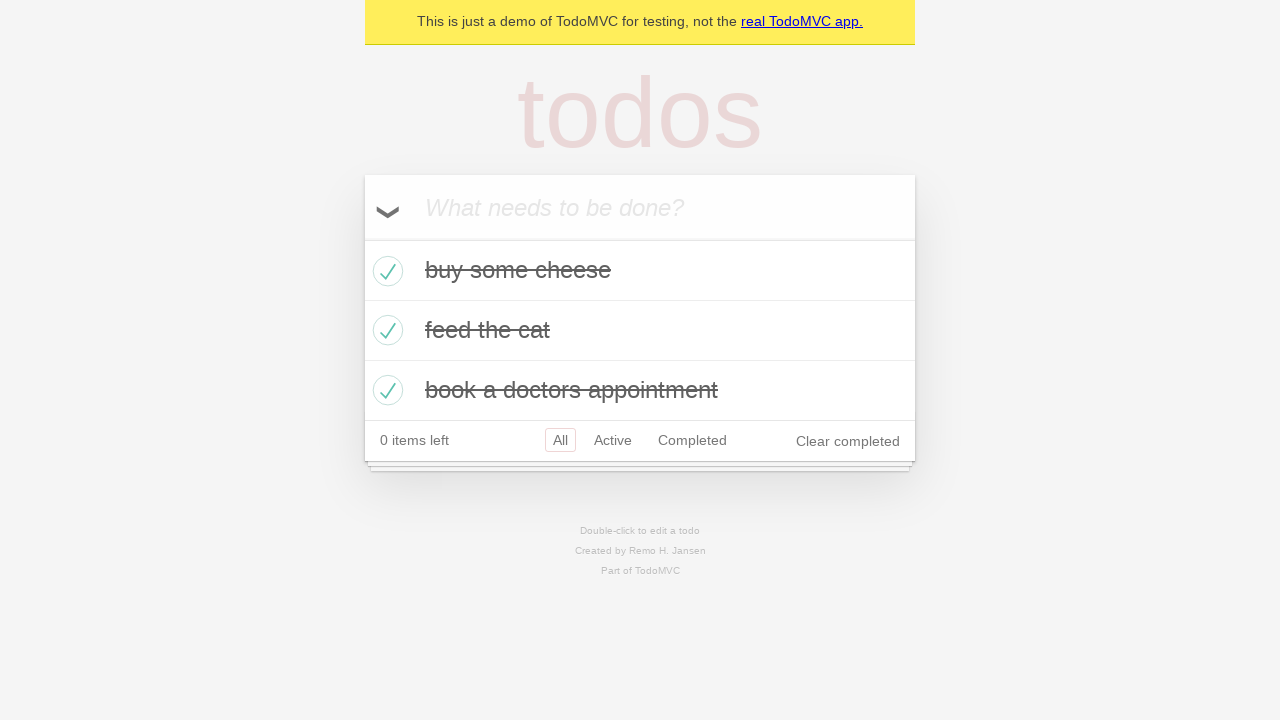

Unchecked the first todo item at (385, 271) on internal:testid=[data-testid="todo-item"s] >> nth=0 >> internal:role=checkbox
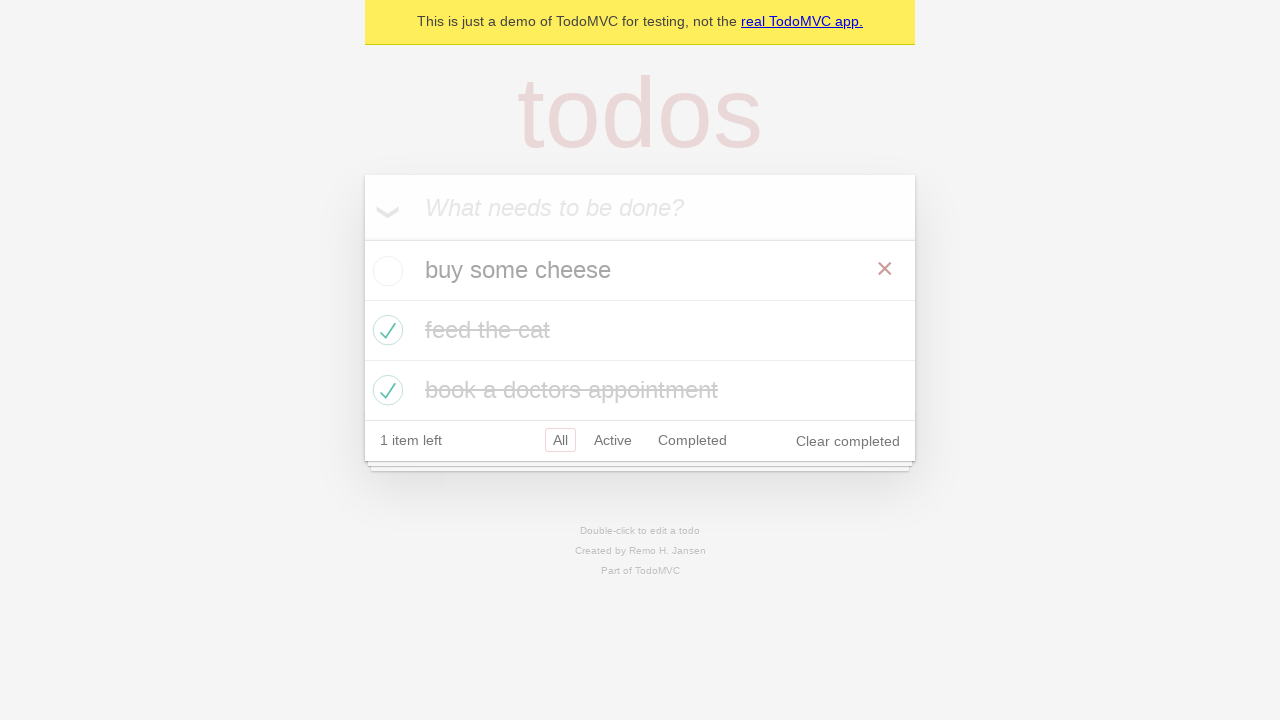

Rechecked the first todo item at (385, 271) on internal:testid=[data-testid="todo-item"s] >> nth=0 >> internal:role=checkbox
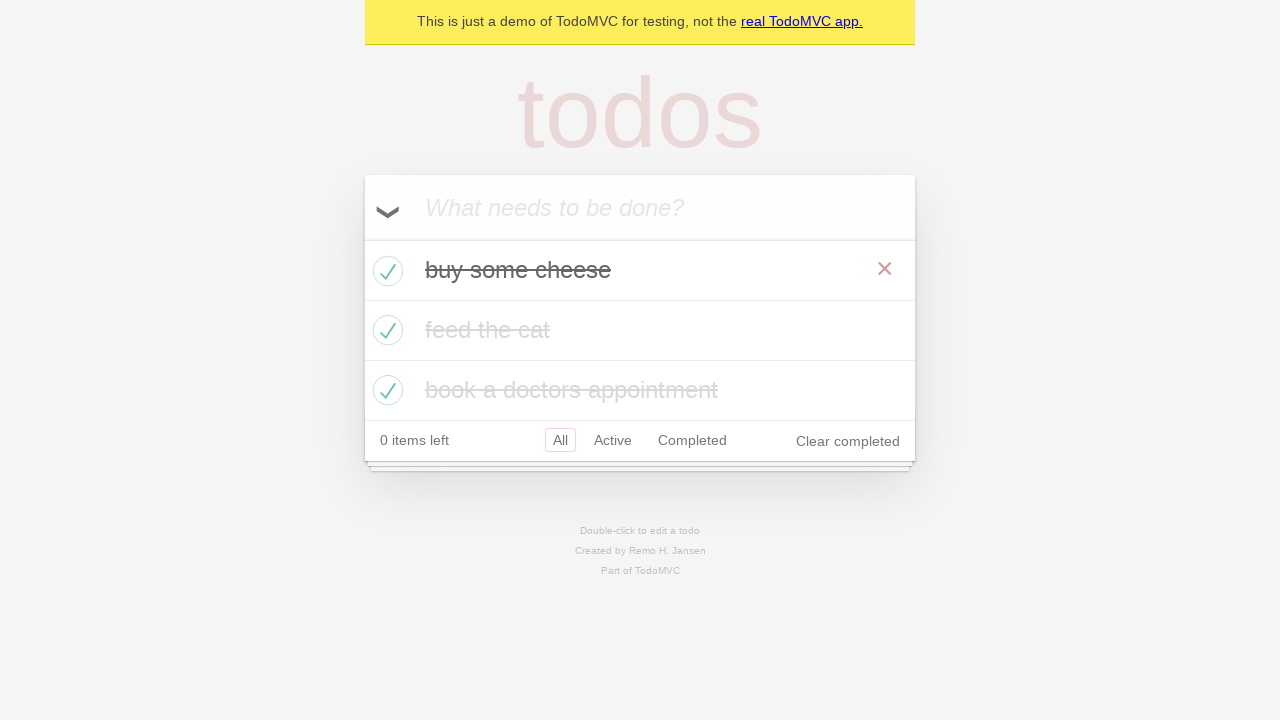

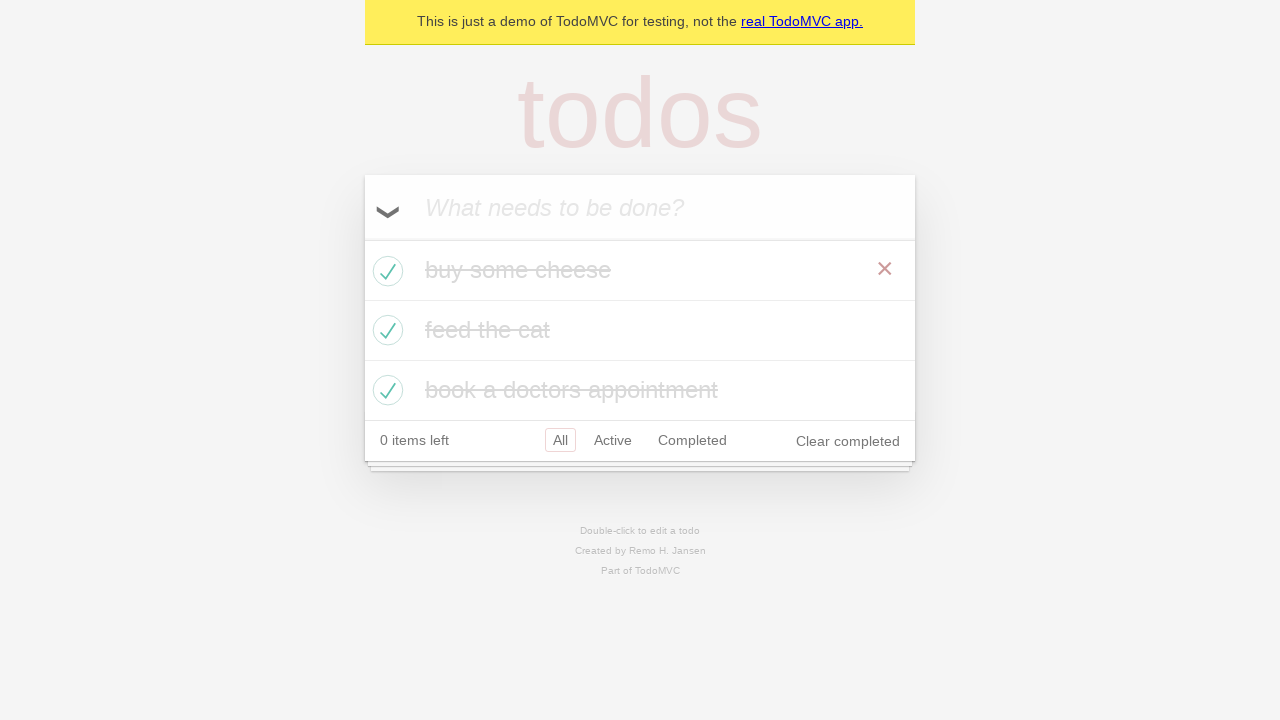